Tests the browser tab functionality on DemoQA by navigating to the Alerts, Frame & Windows section, clicking a button to open a new tab, switching to the new tab to verify content, and then switching back to the parent window.

Starting URL: https://demoqa.com

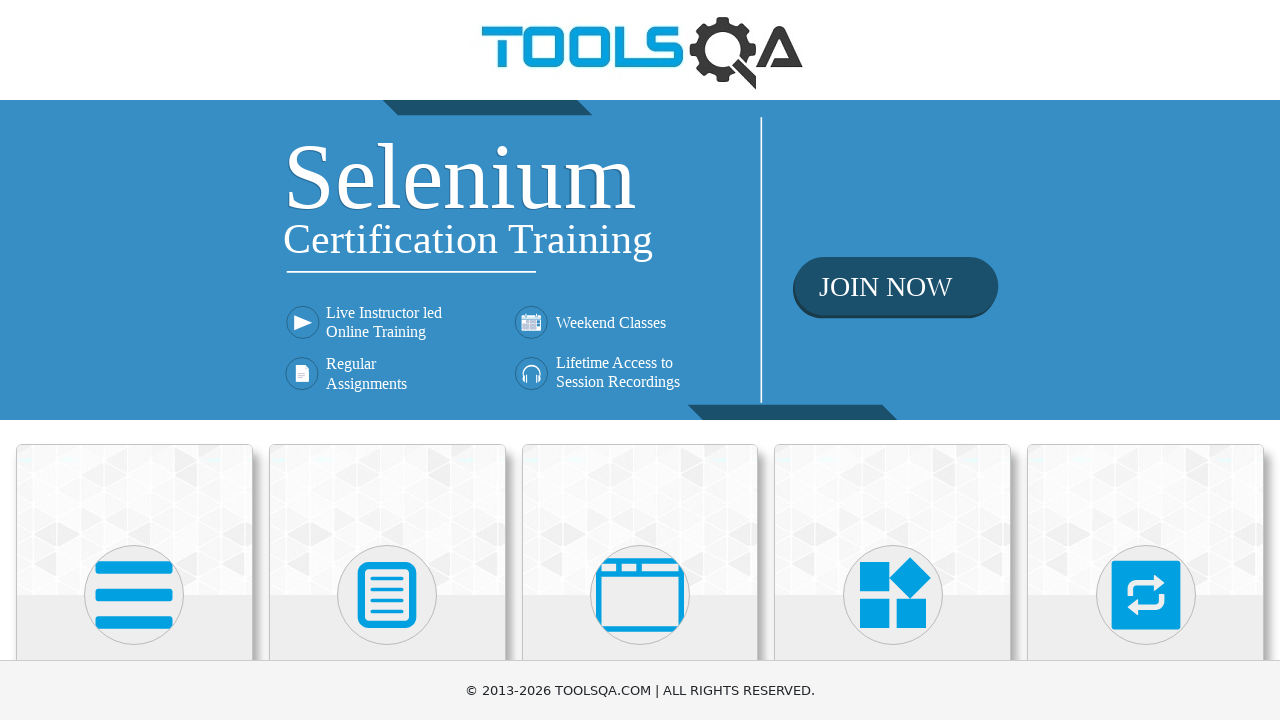

Clicked on 'Alerts, Frame & Windows' card at (640, 360) on xpath=//h5[text()='Alerts, Frame & Windows']
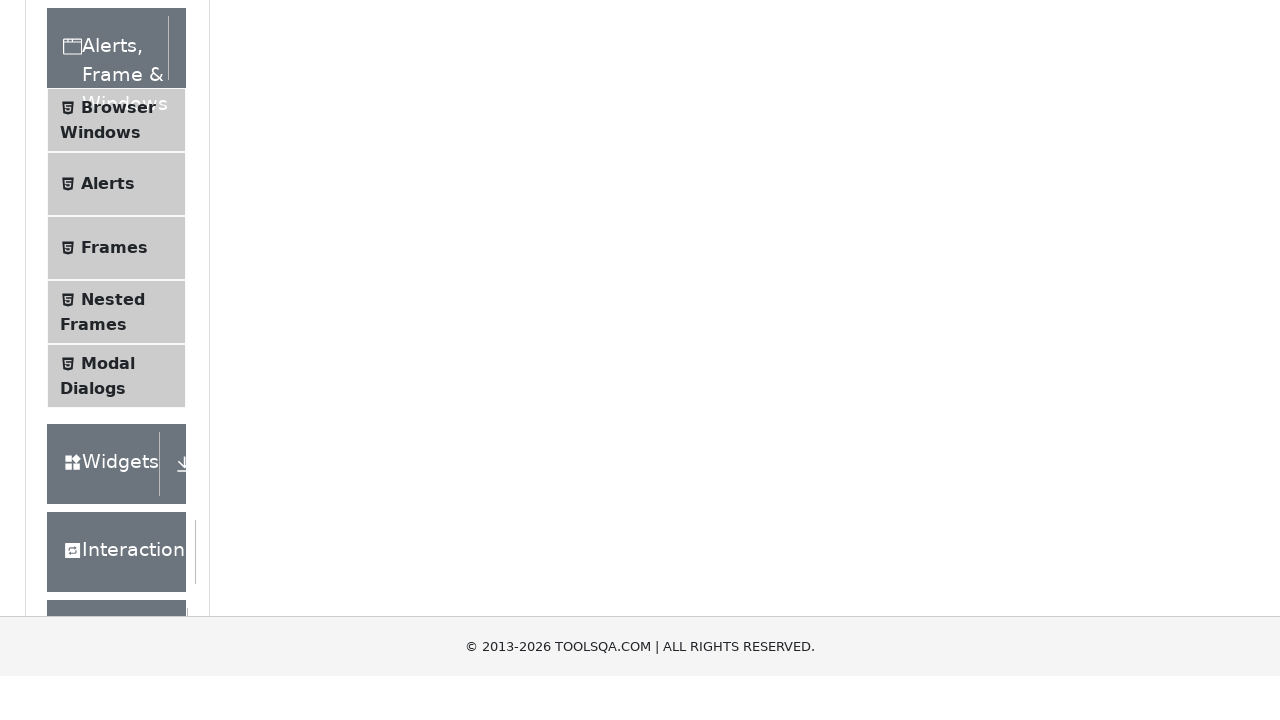

Waited 1000ms for page to settle
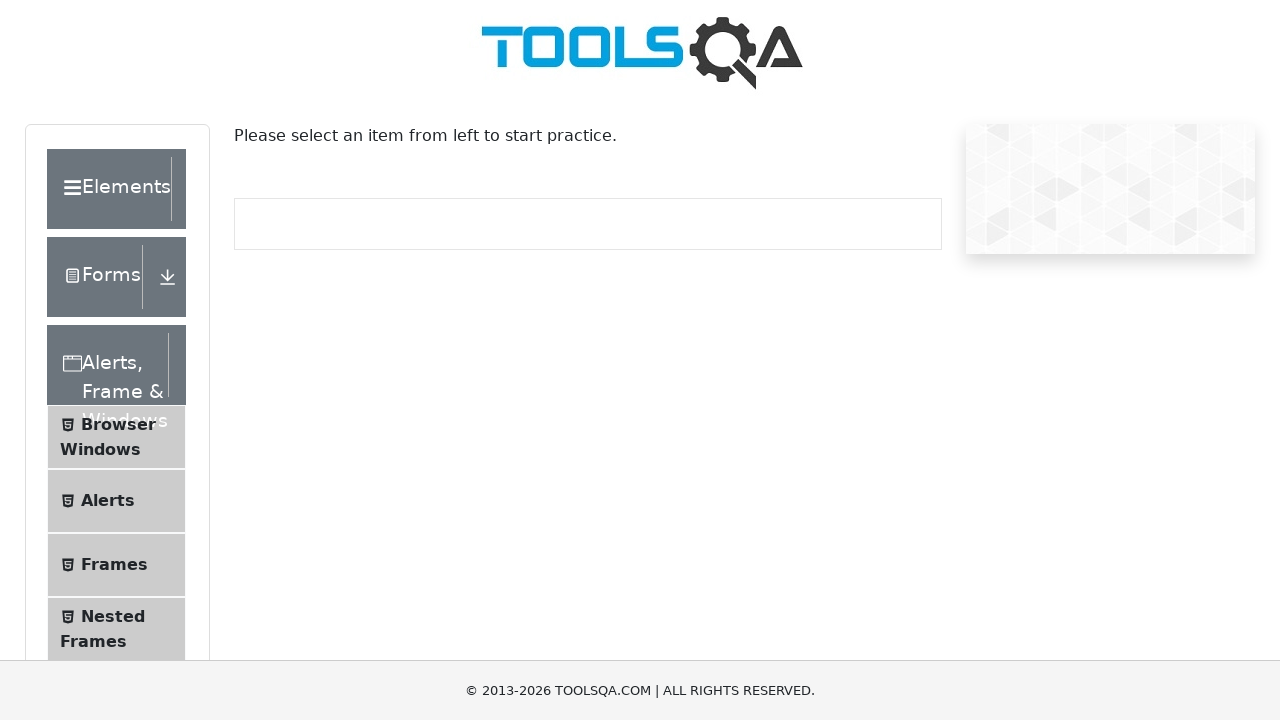

Retrieved element list class attribute to check if expanded
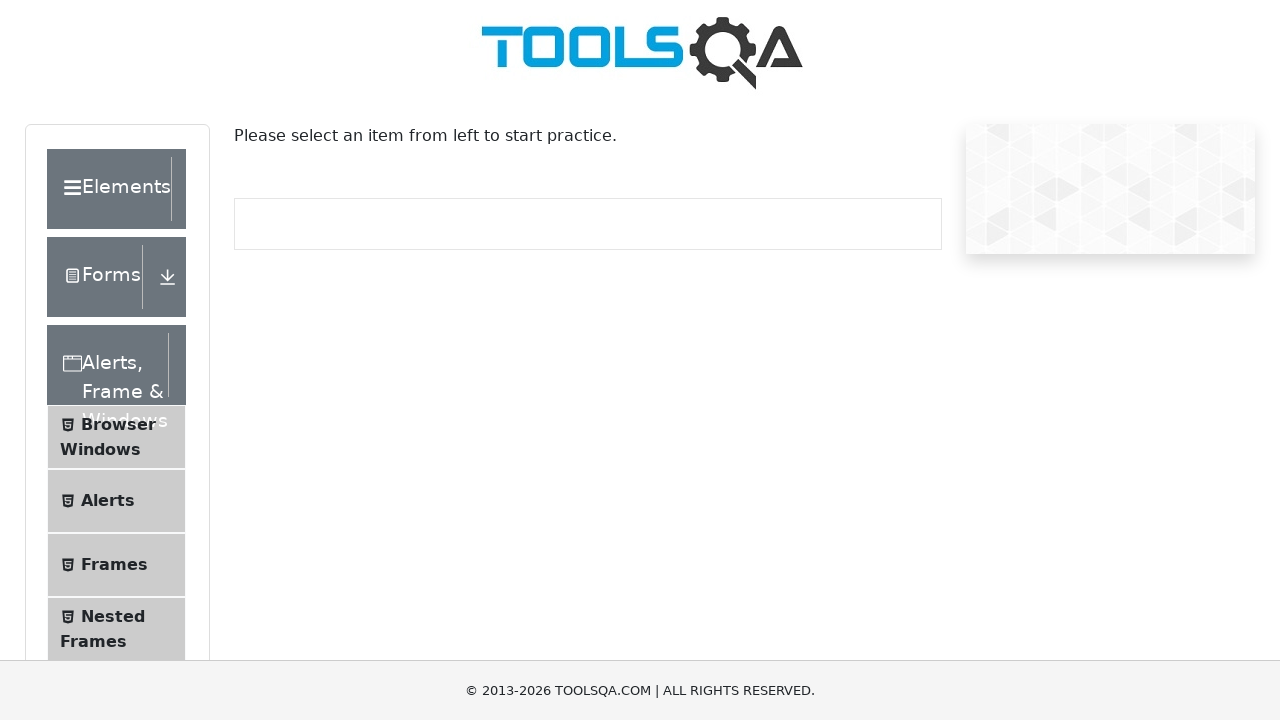

Waited 1000ms for section to expand
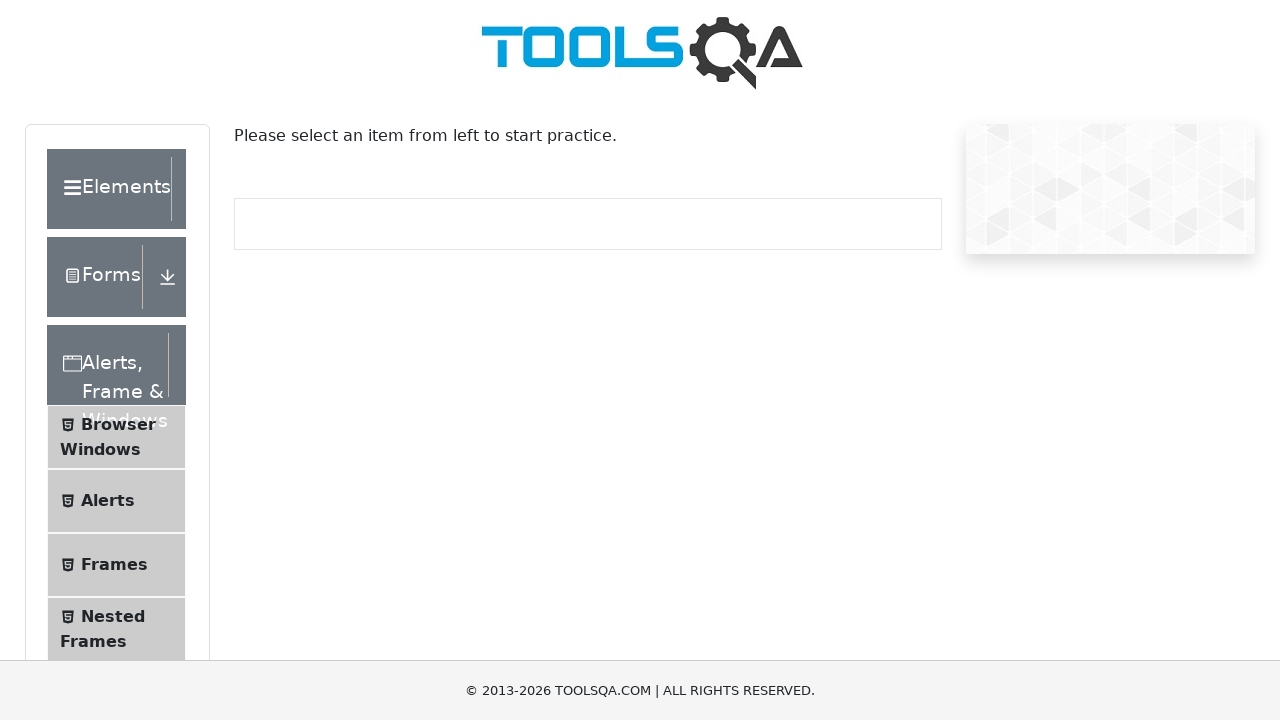

Clicked on 'Browser Windows' menu item at (116, 437) on (//li[@id='item-0'])[3]
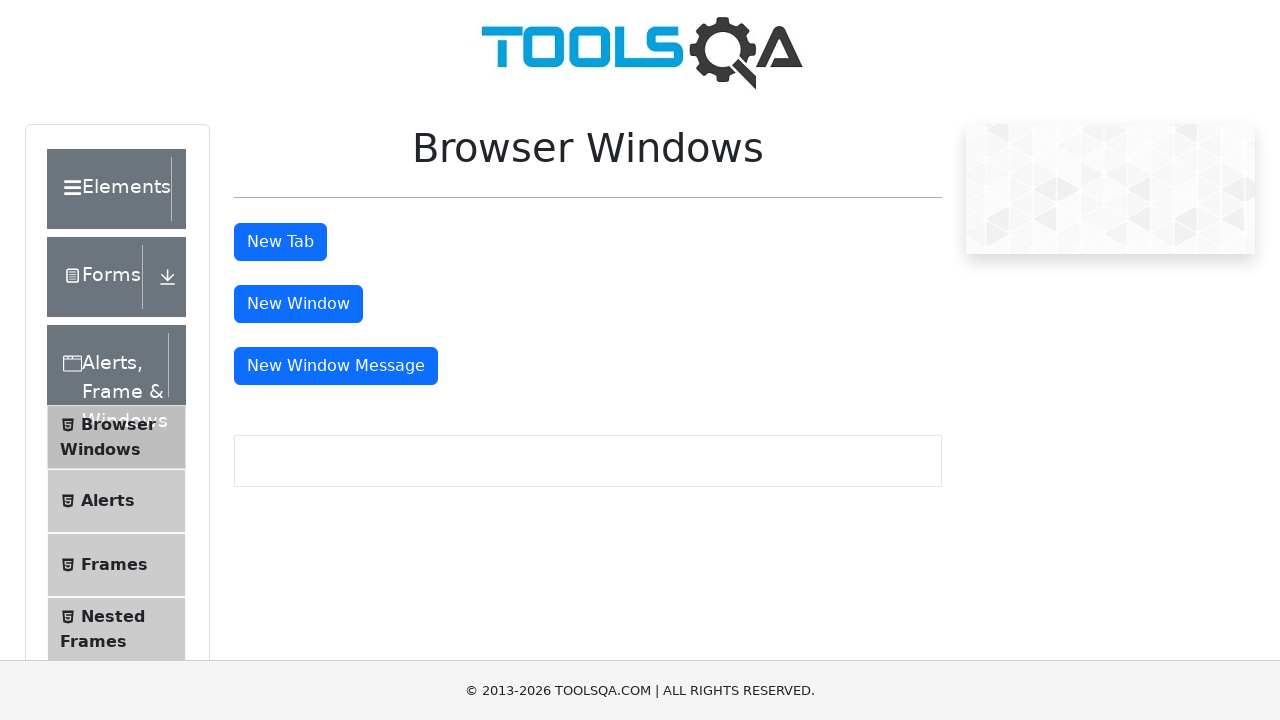

Waited 1000ms for Browser Windows page to load
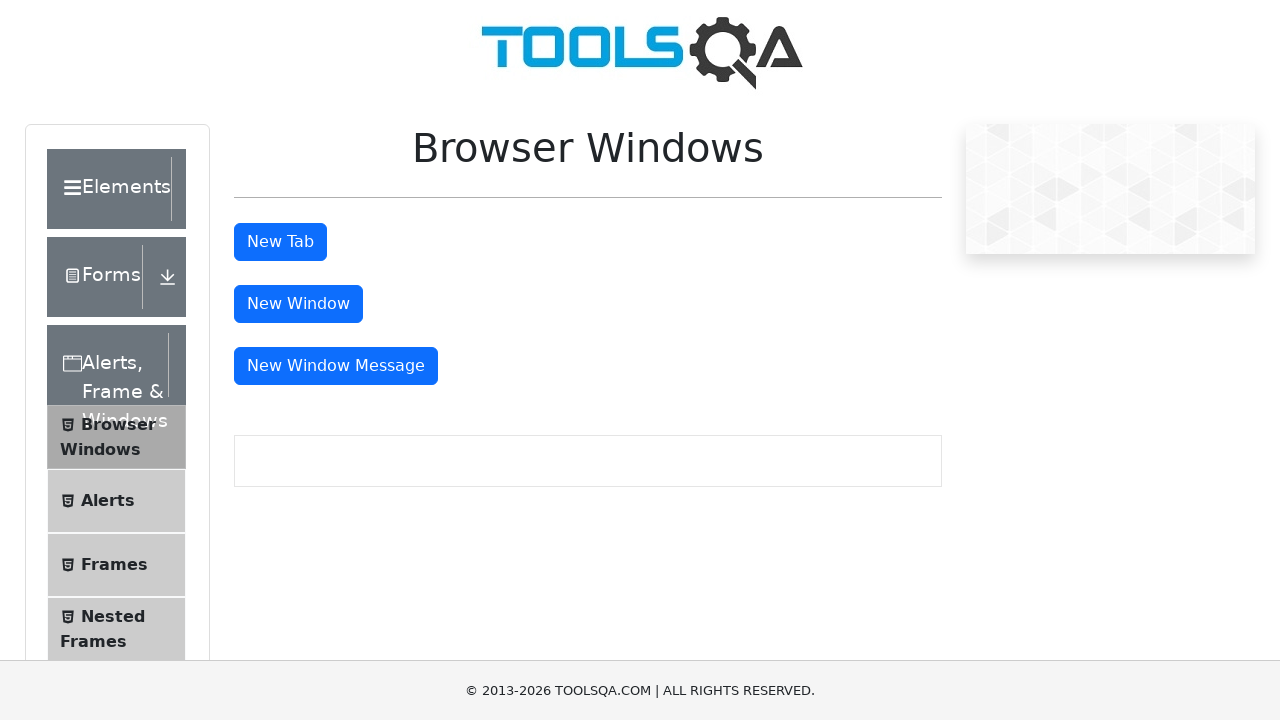

Scrolled to bottom of page
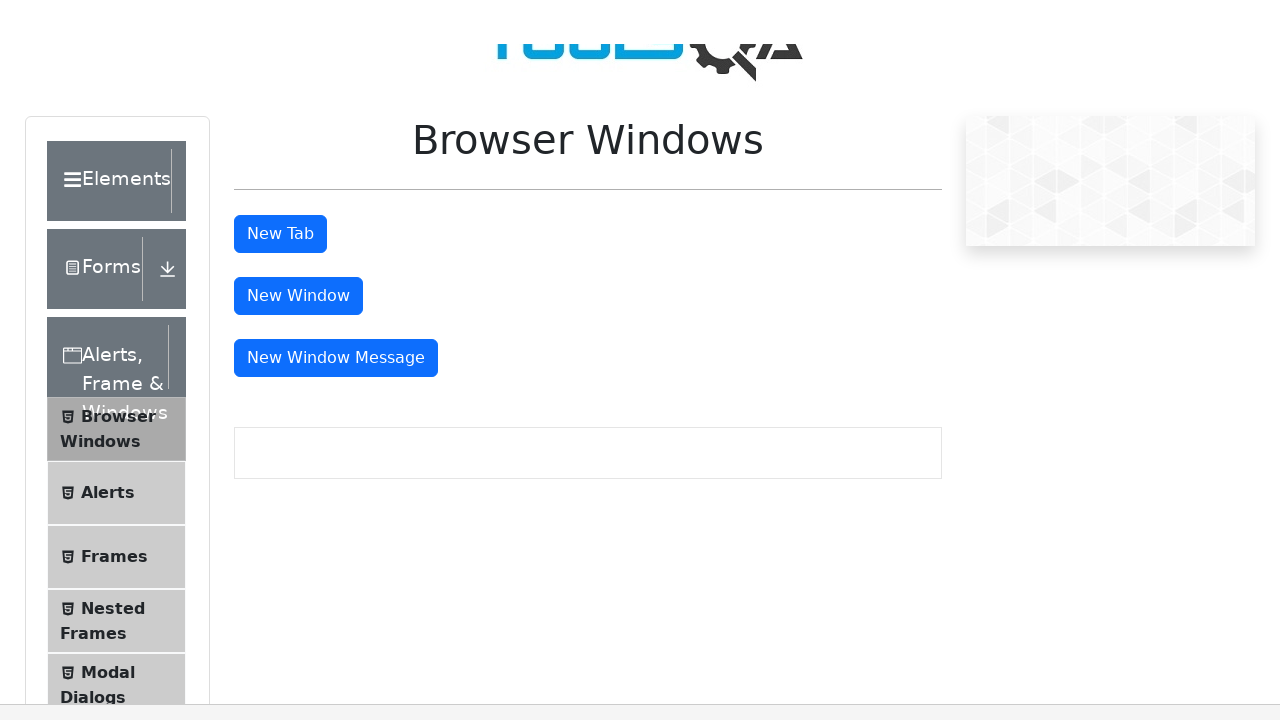

Waited 1000ms after scrolling
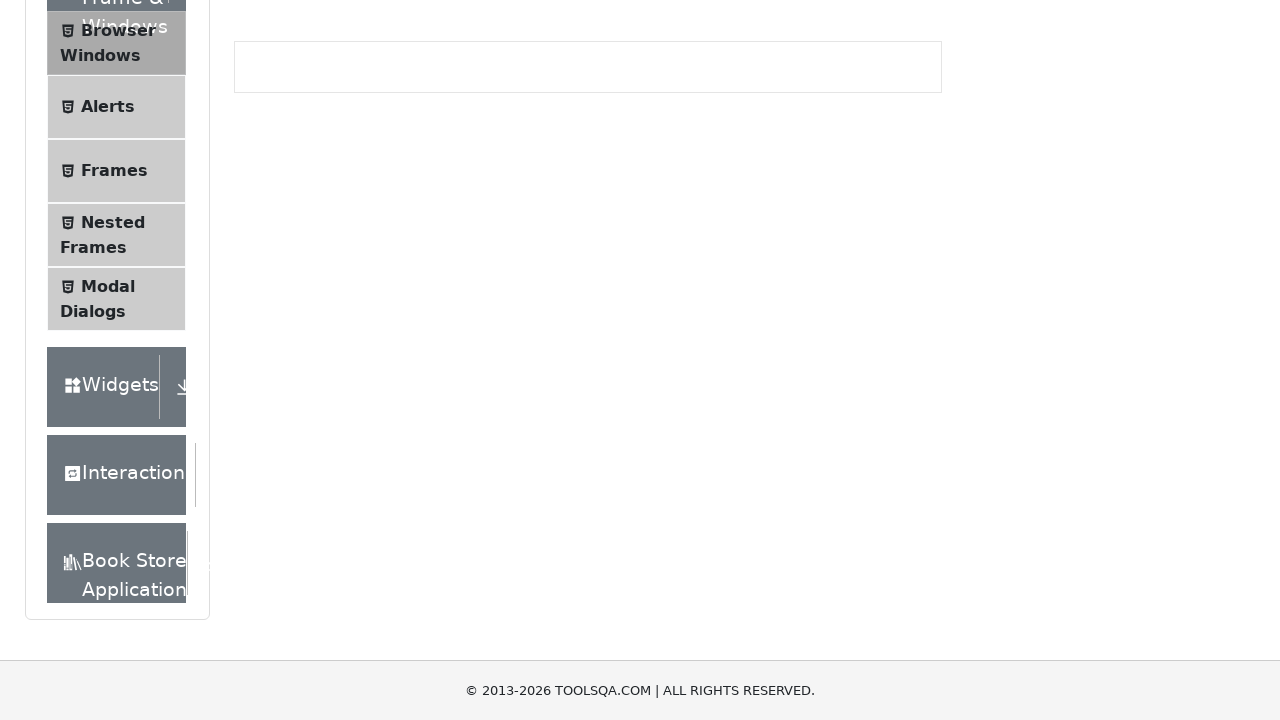

Clicked 'New Tab' button to open new tab at (280, 242) on #tabButton
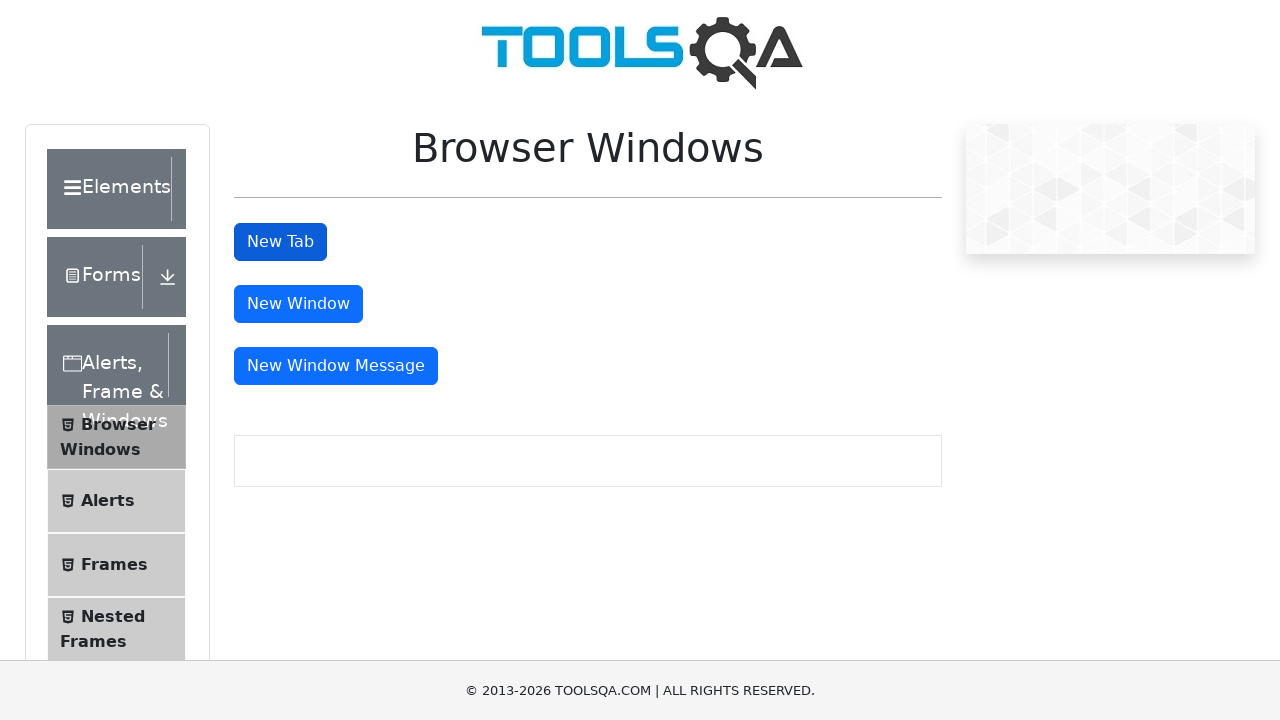

New tab opened and page load state reached
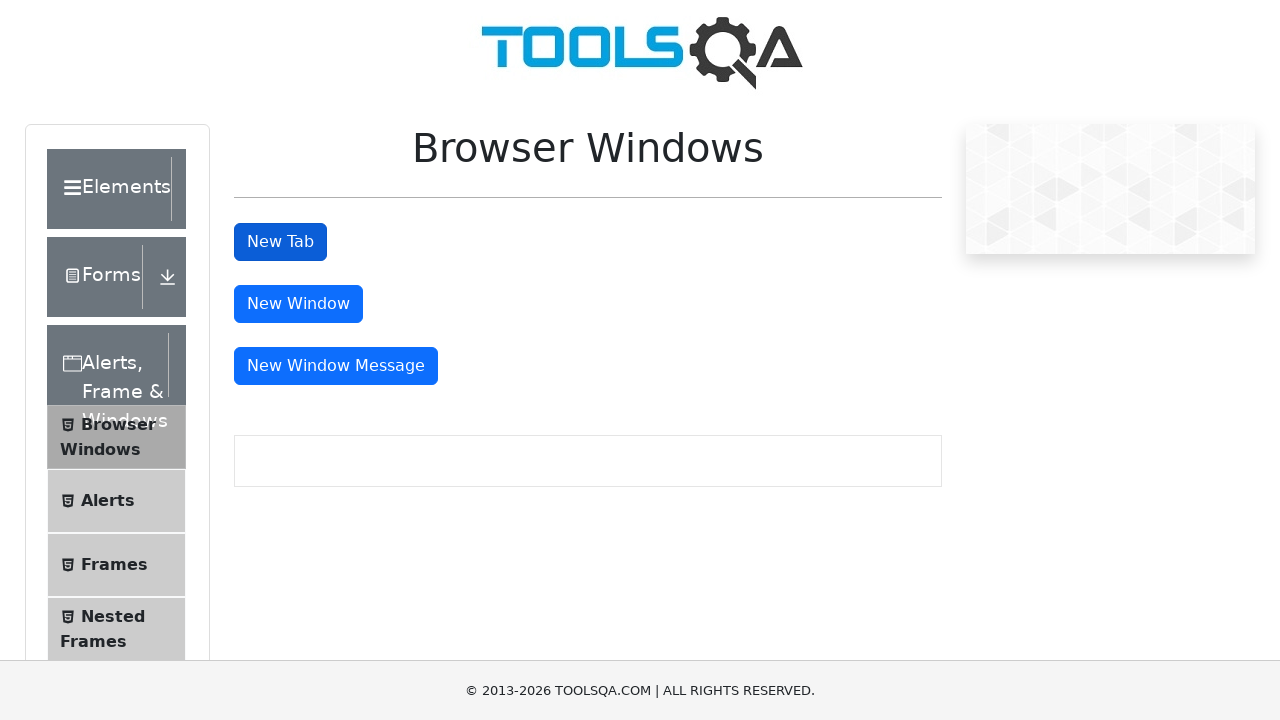

Located and waited for #sampleHeading element in new tab
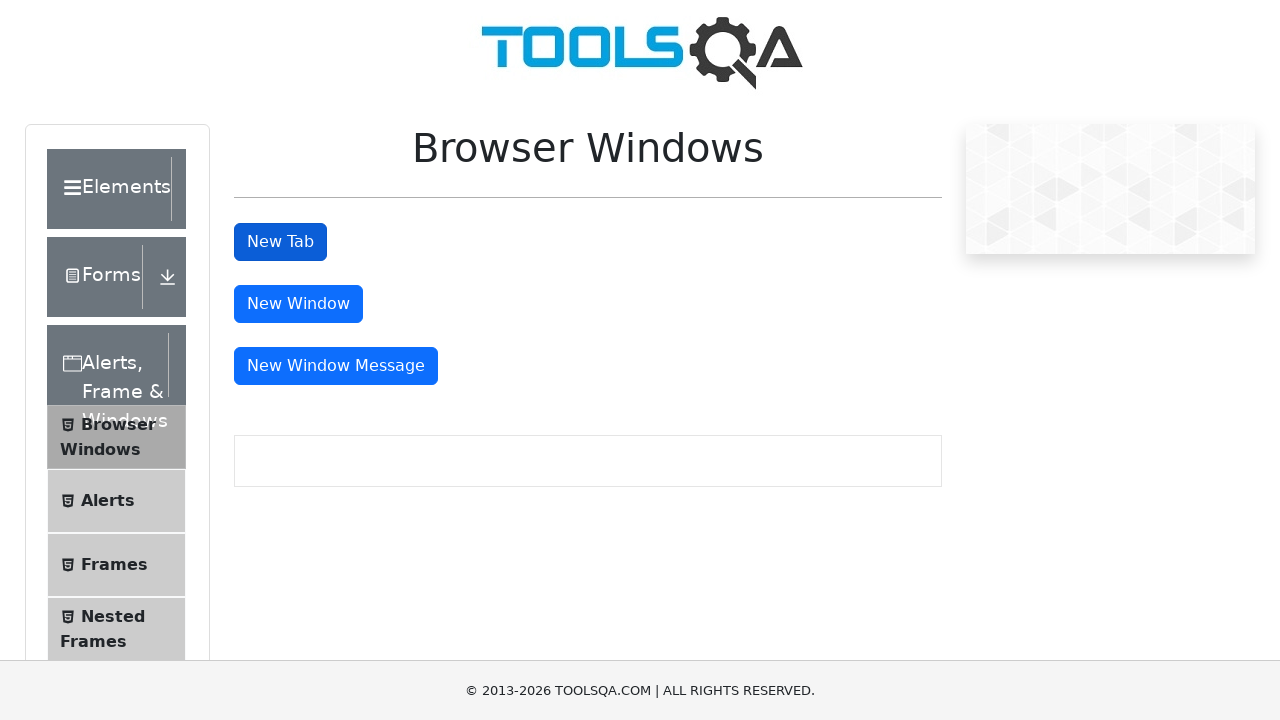

Highlighted #sampleHeading element with red border and yellow background
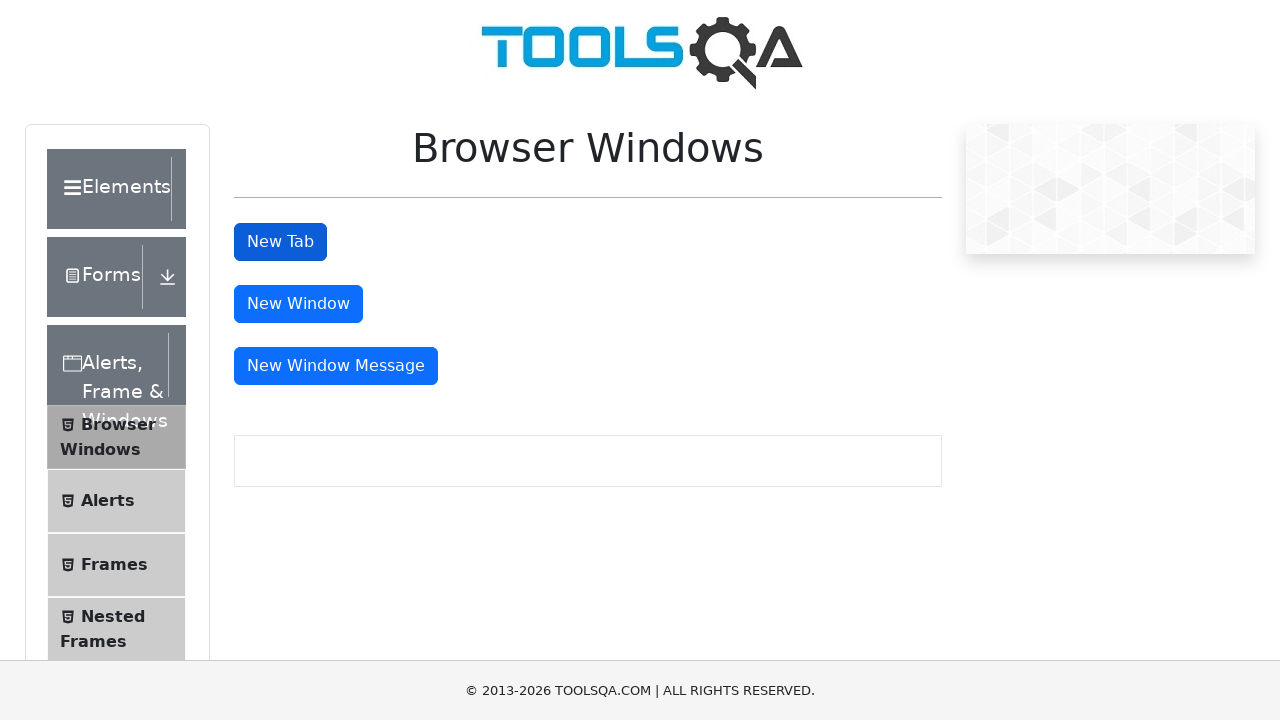

Closed the new tab
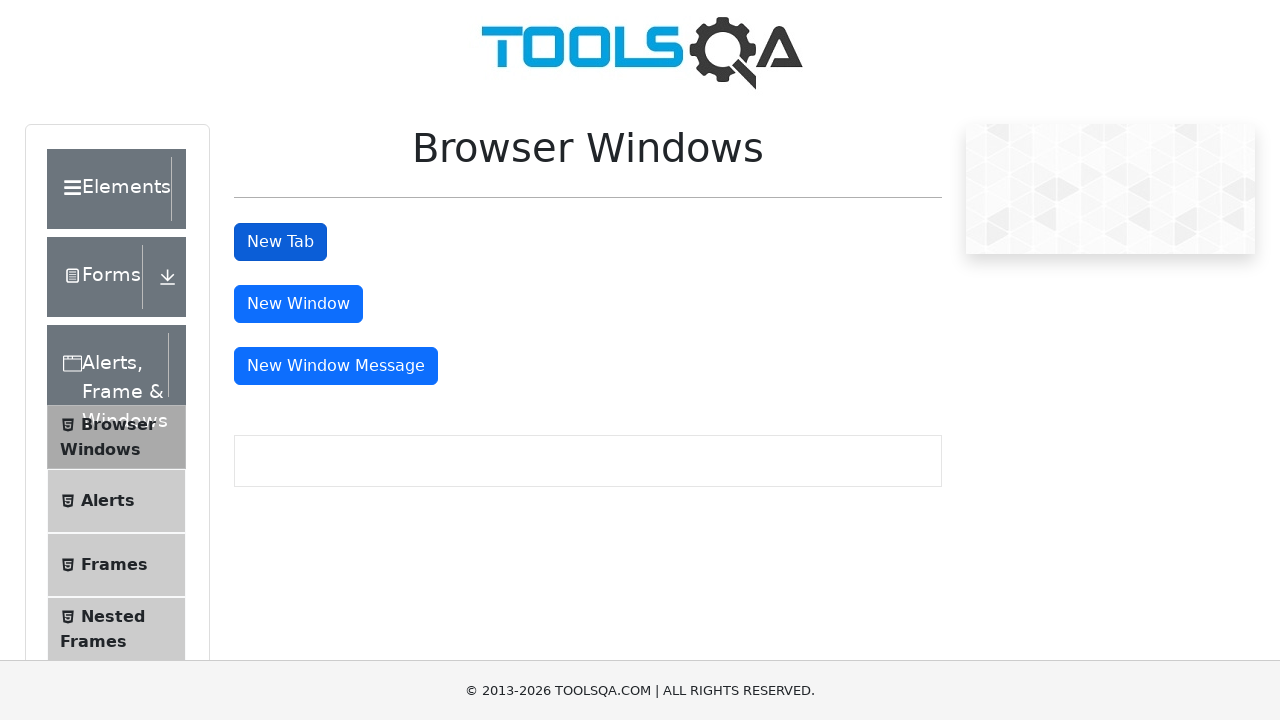

Verified return to parent window by waiting for #tabButton selector
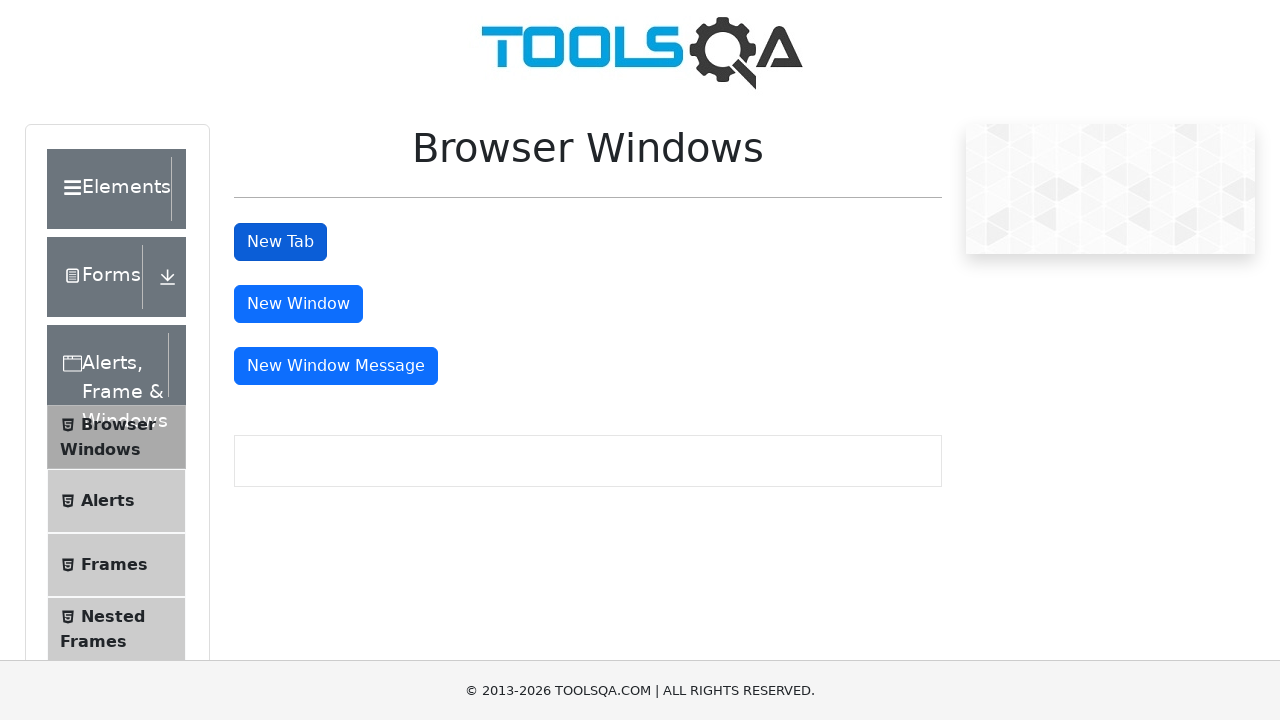

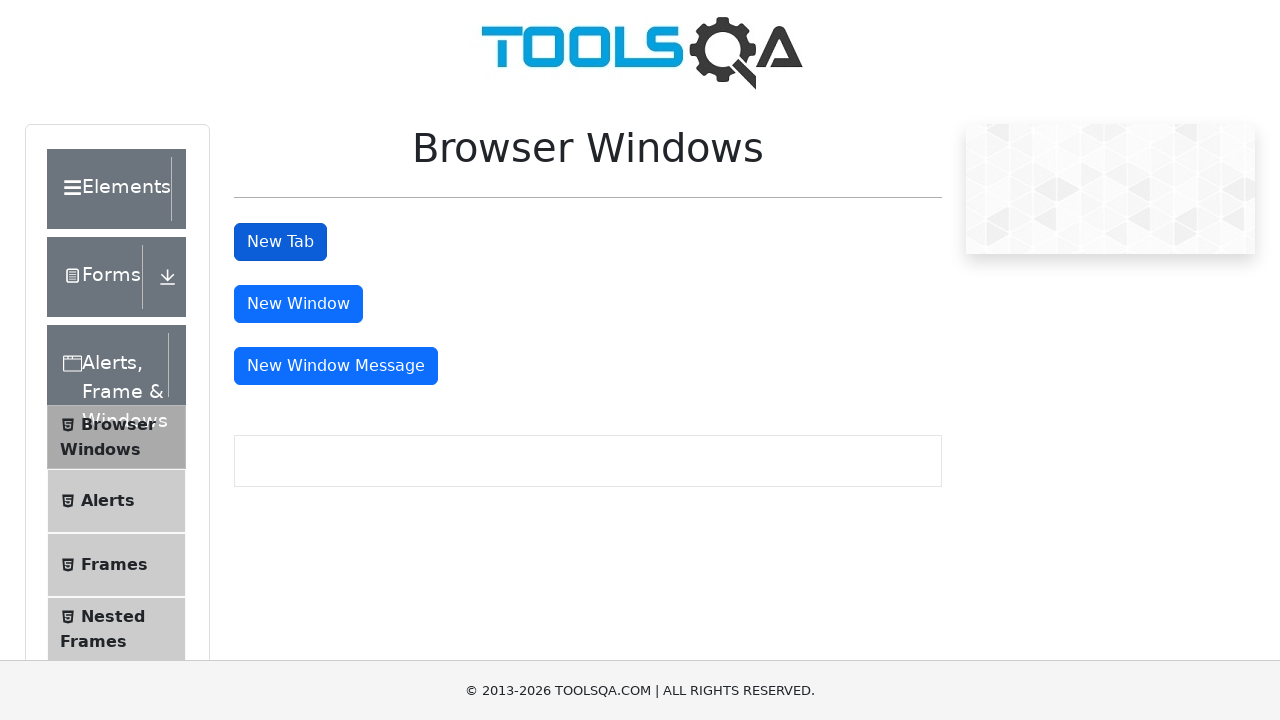